Tests that the login page loads correctly by navigating to the URL and verifying the page loaded

Starting URL: https://qa.koel.app/

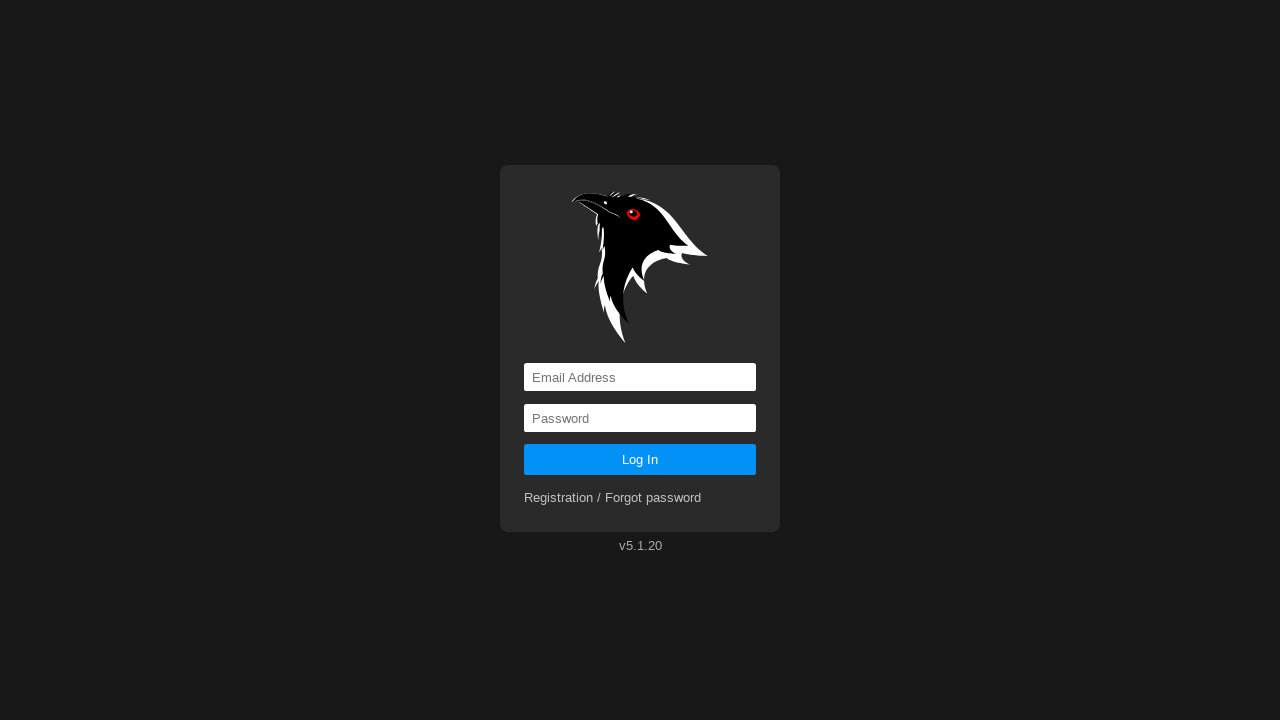

Navigated to https://qa.koel.app/
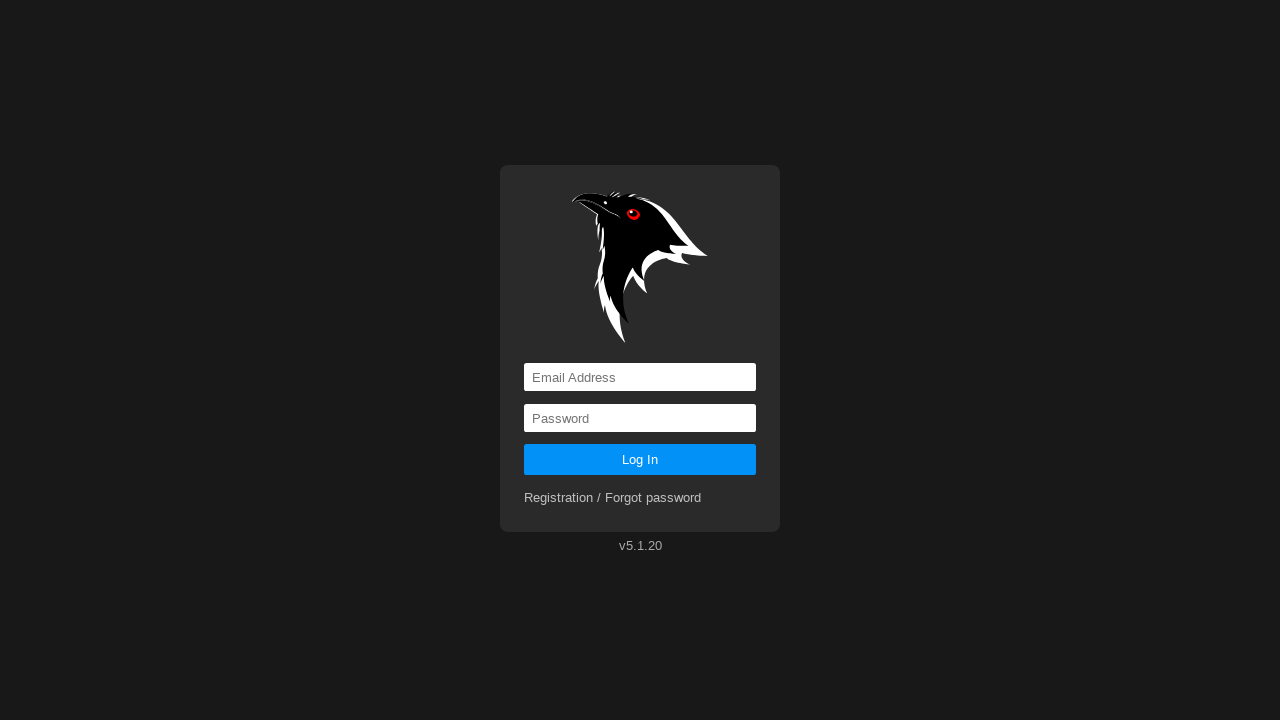

Email input field loaded on login page
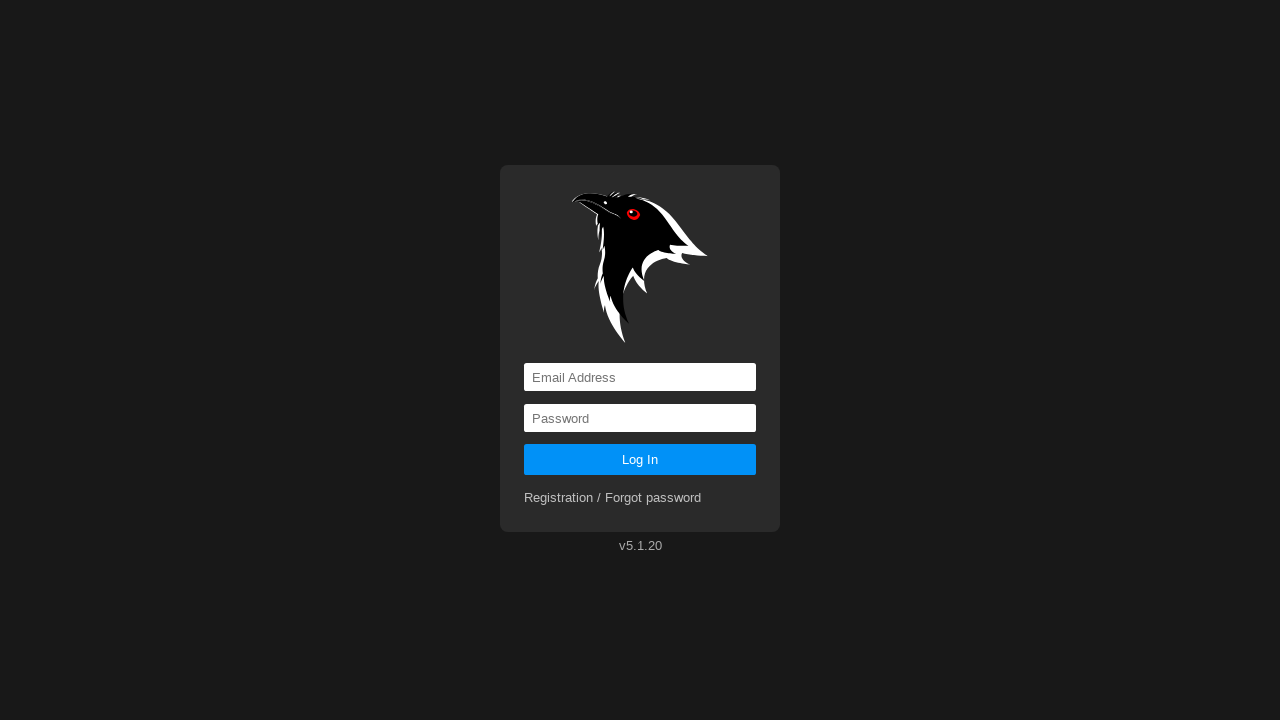

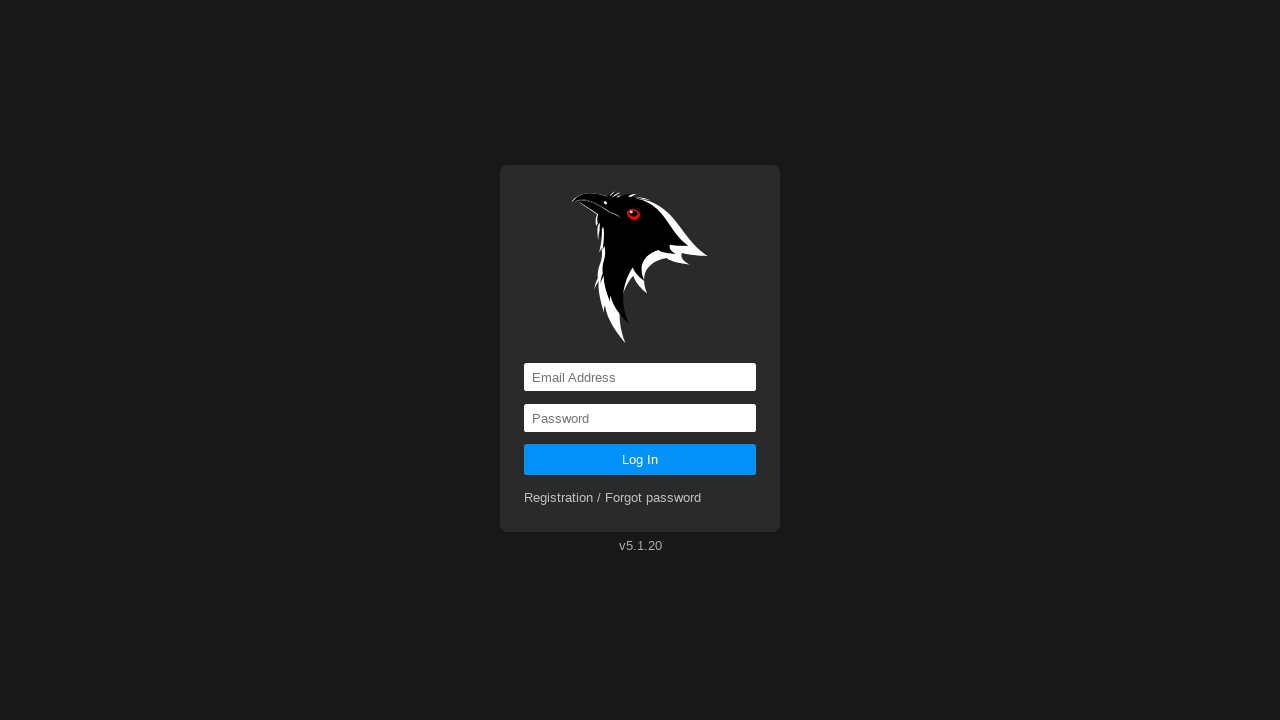